Tests browser offline mode by setting network conditions to offline and attempting to navigate to a URL, expecting a network error to occur.

Starting URL: https://www.saucedemo.com

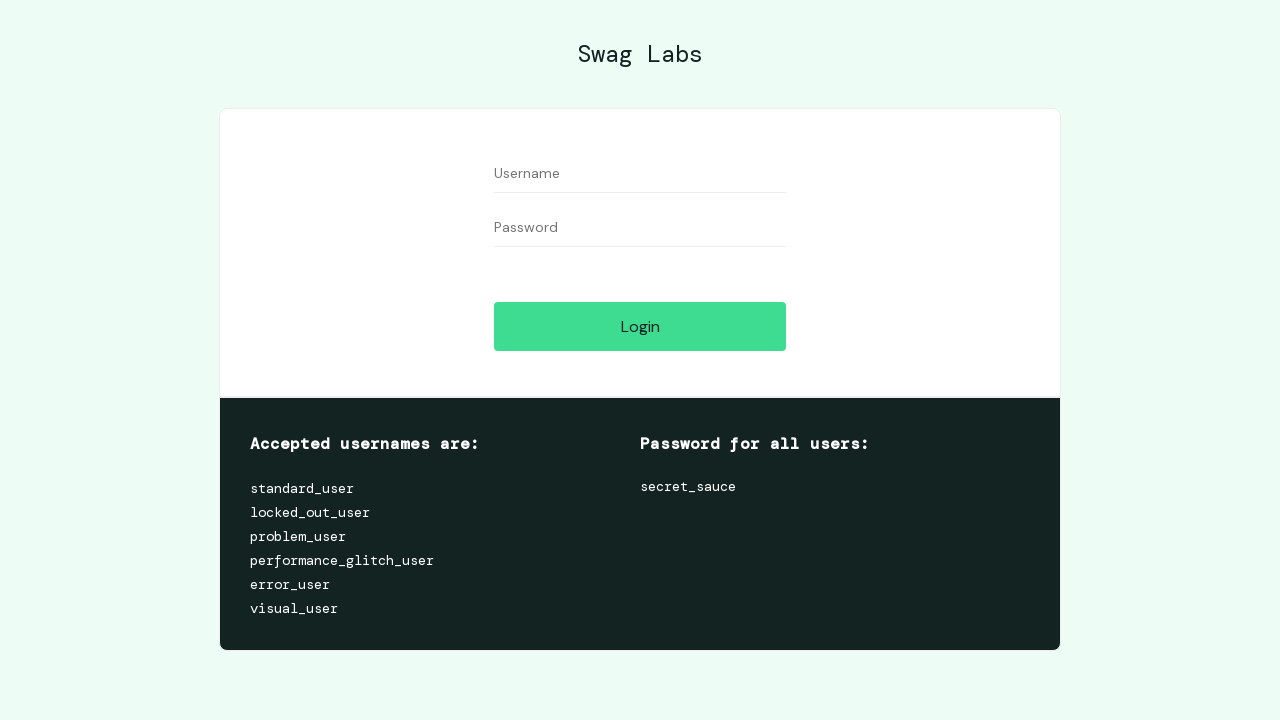

Set browser context to offline mode
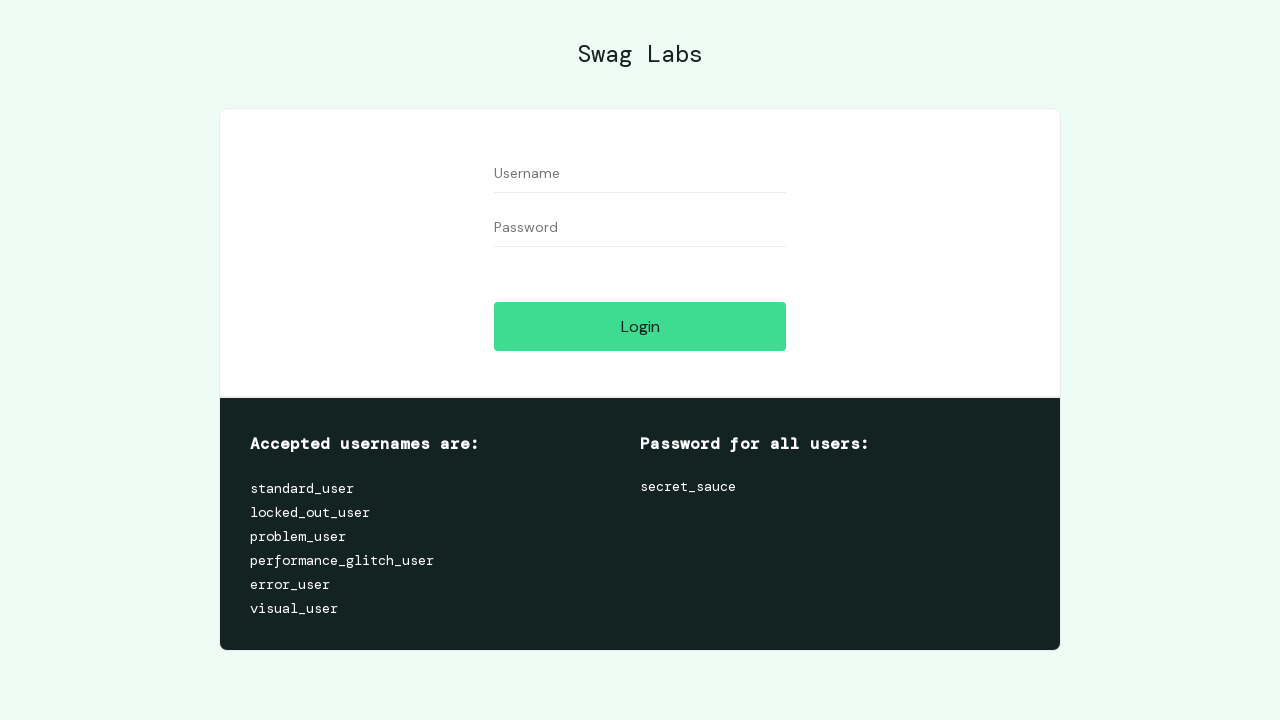

Attempted to navigate to https://www.saucedemo.com in offline mode
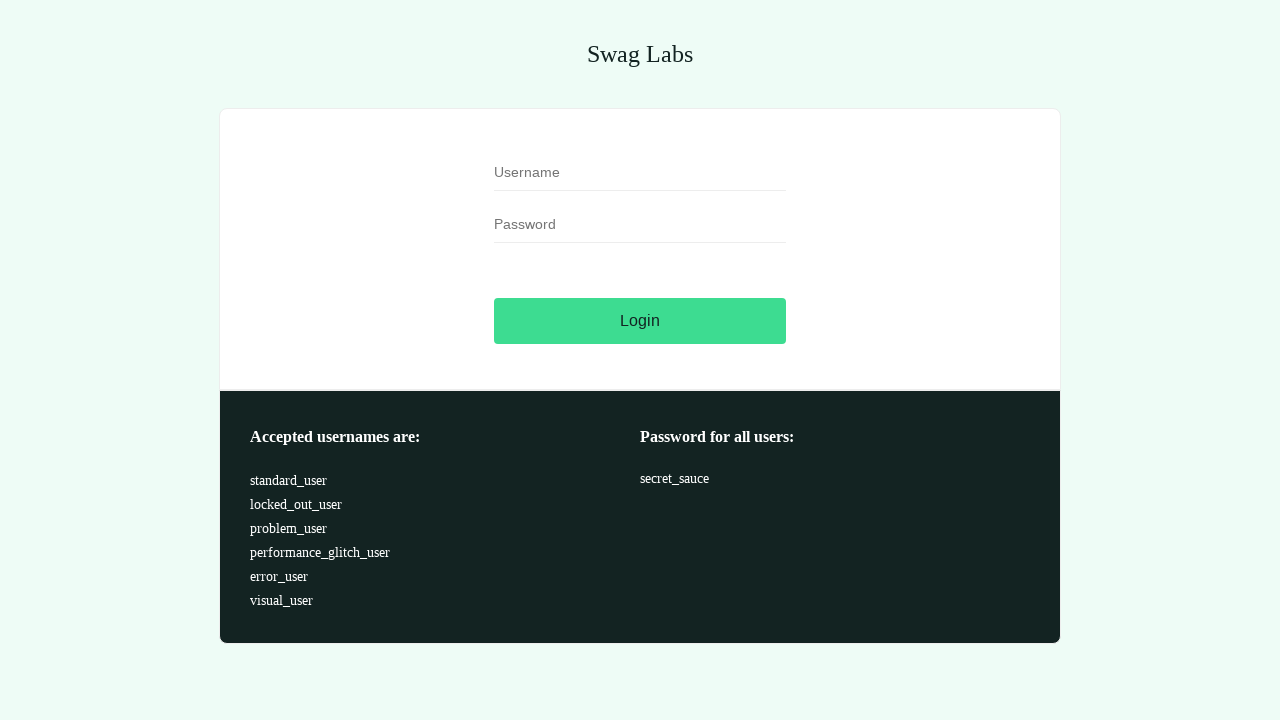

Waited 1000ms to verify page did not load in offline mode
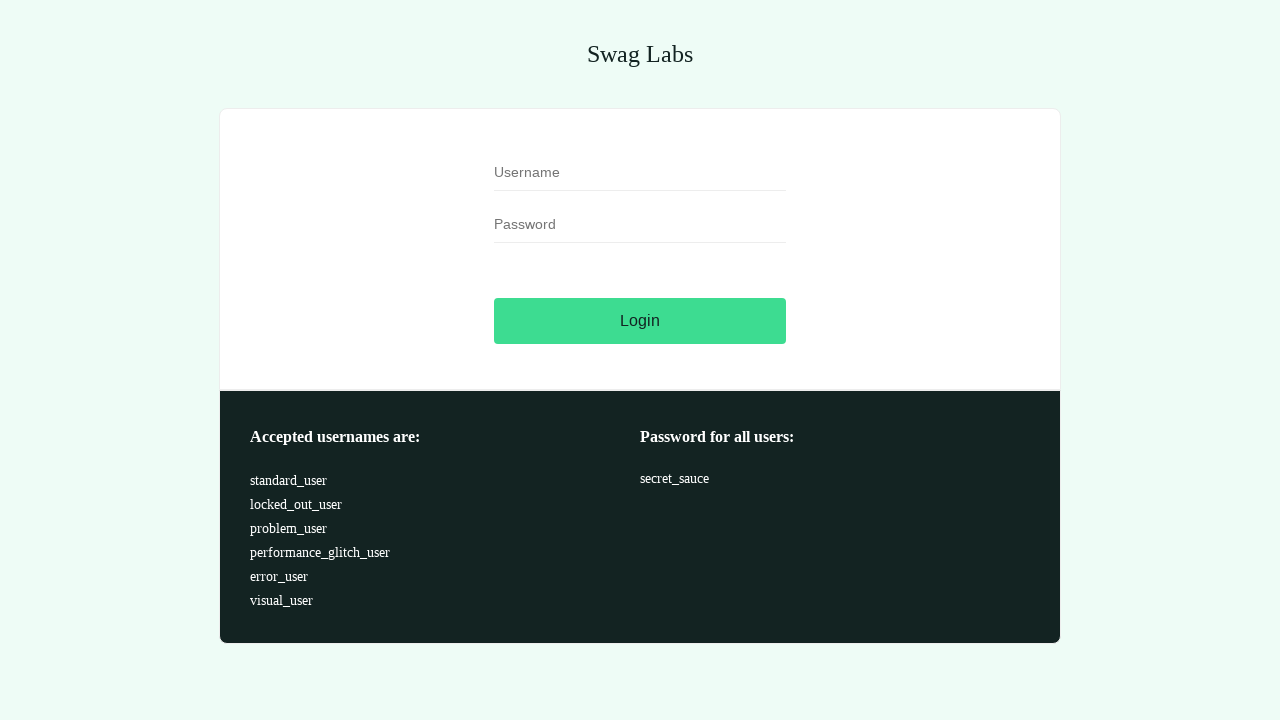

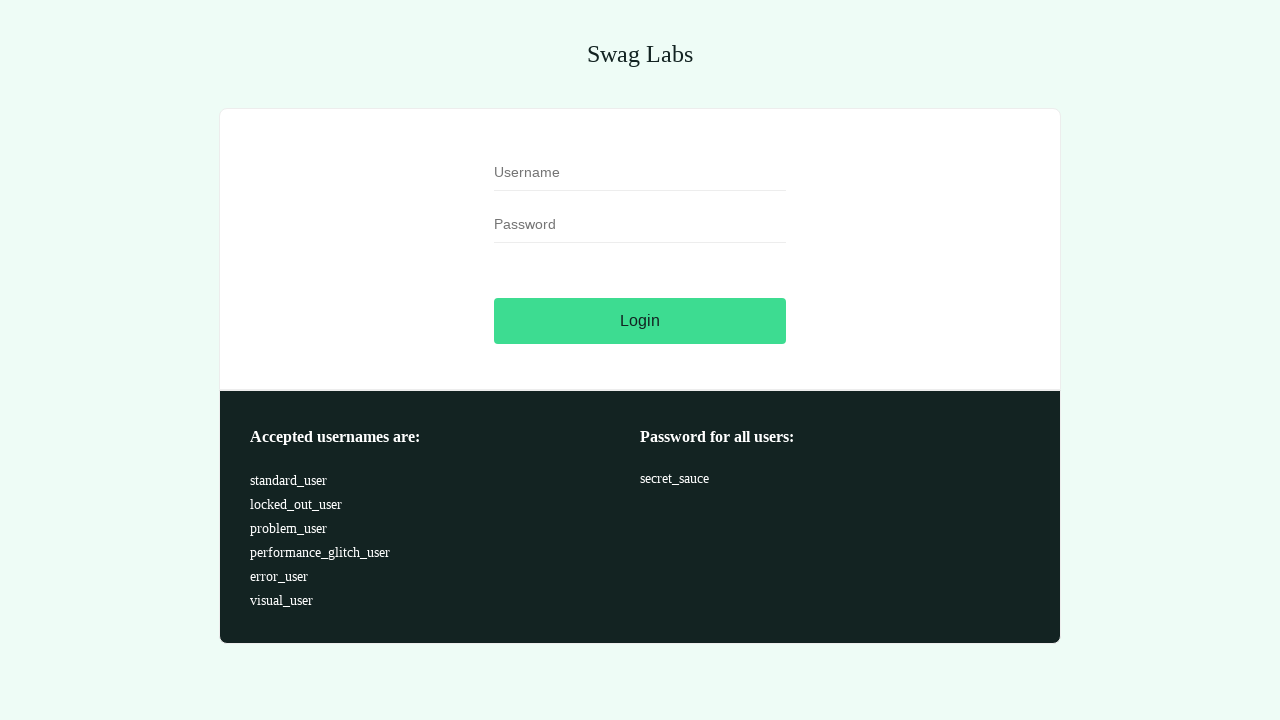